Tests adding a product to the shopping cart by navigating to the product page, clicking add to cart, and verifying the product appears in the cart

Starting URL: https://www.demoblaze.com/

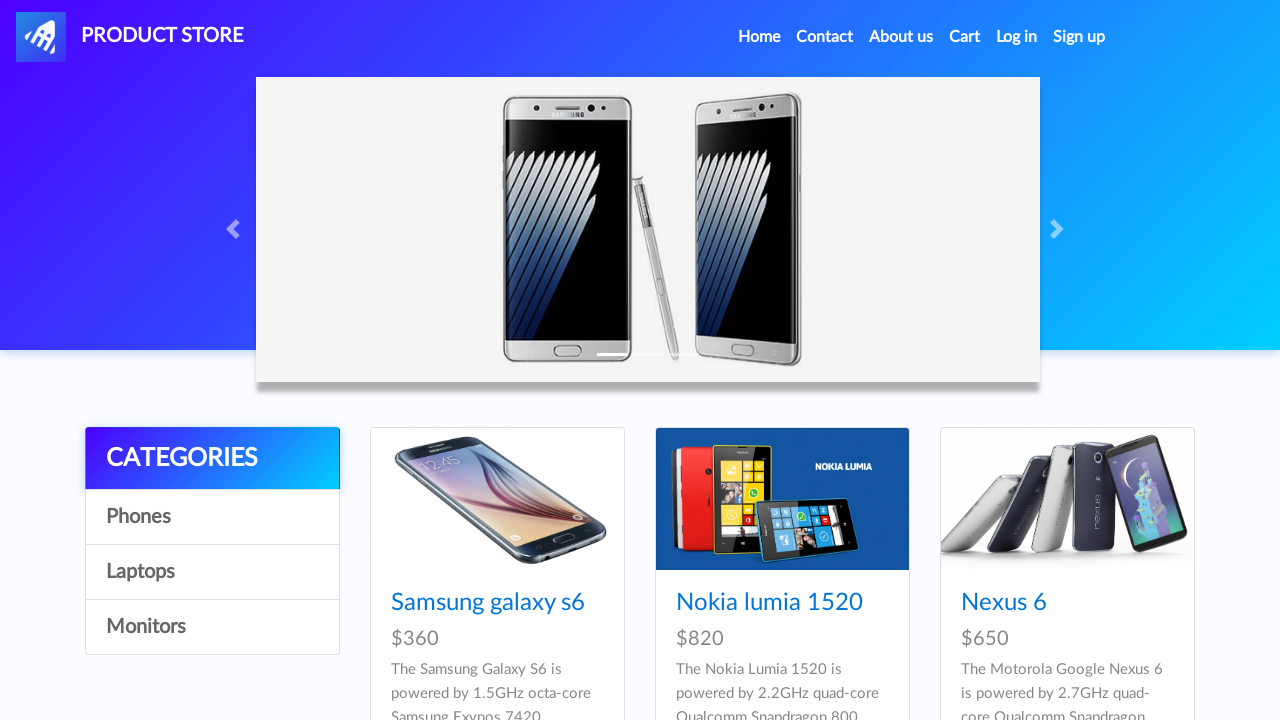

Waited for product elements to load on the page
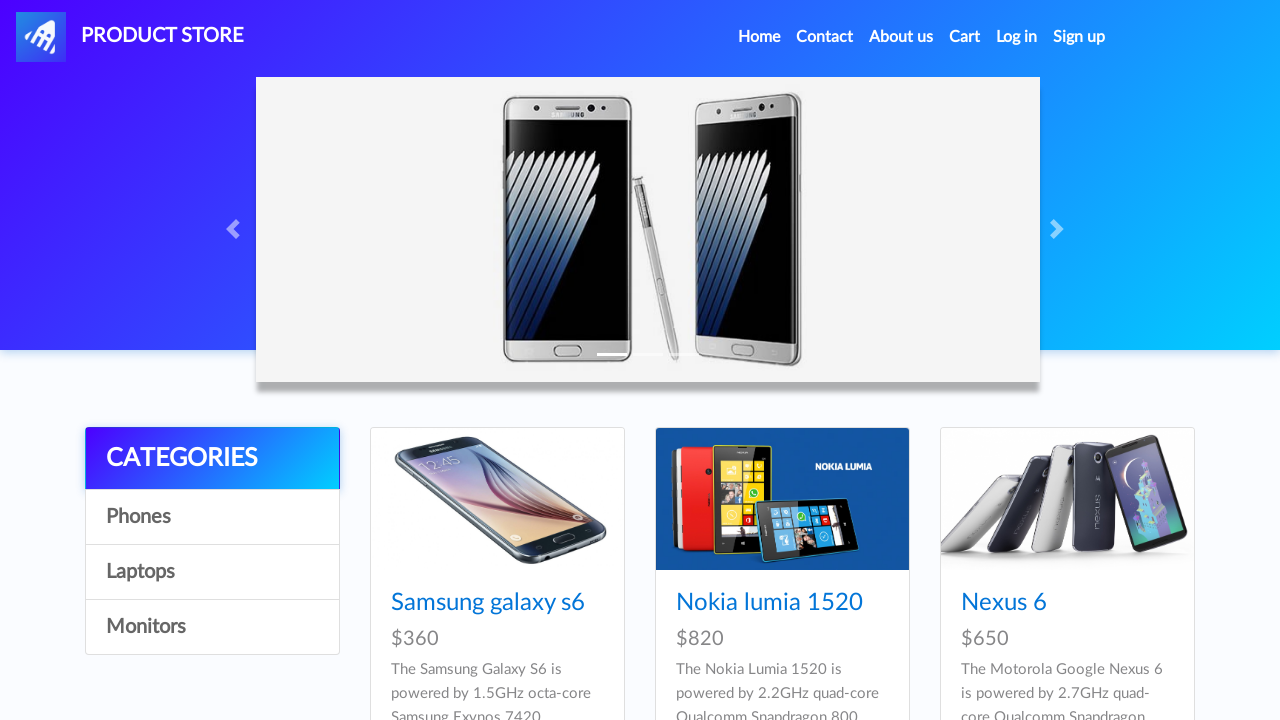

Retrieved all product elements from the page
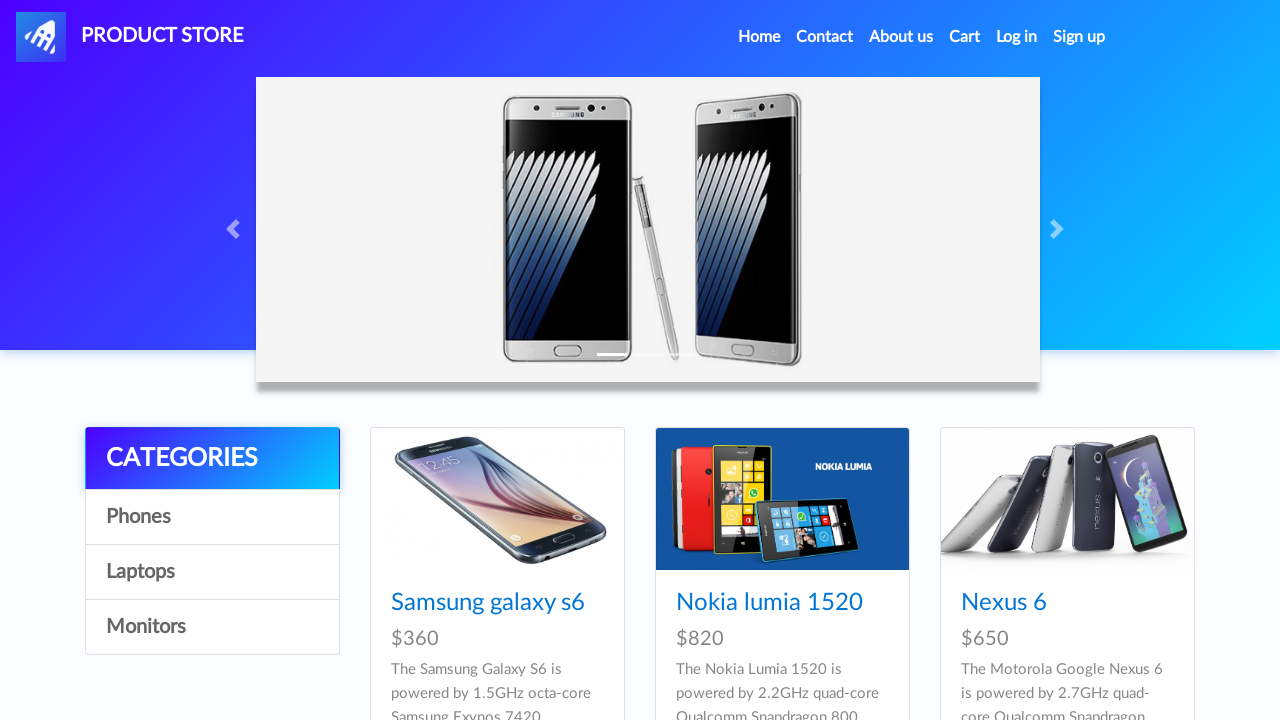

Clicked on the first available product at (497, 603) on xpath=//body/div[@id='contcont']/div[1]/div[2]/div[1]/div/div[1]/div[1]/h4[1] >>
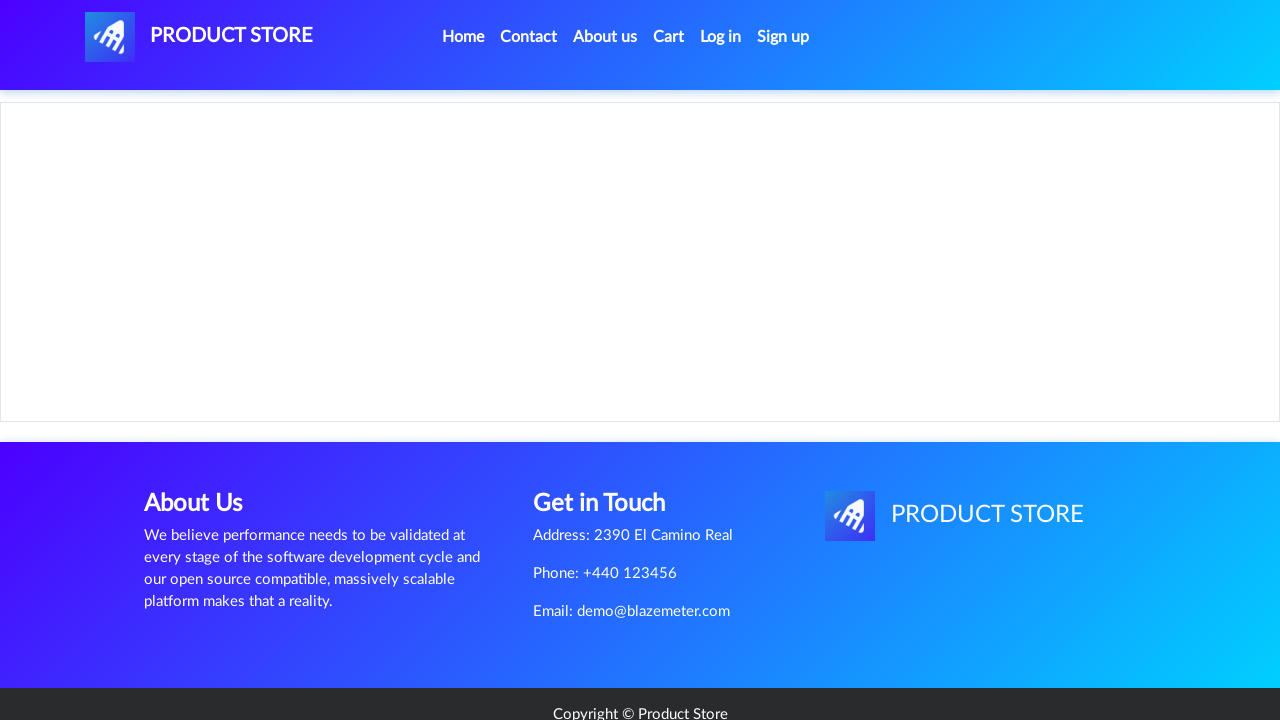

Clicked 'Add to cart' button at (610, 440) on xpath=//a[contains(text(),'Add to cart')]
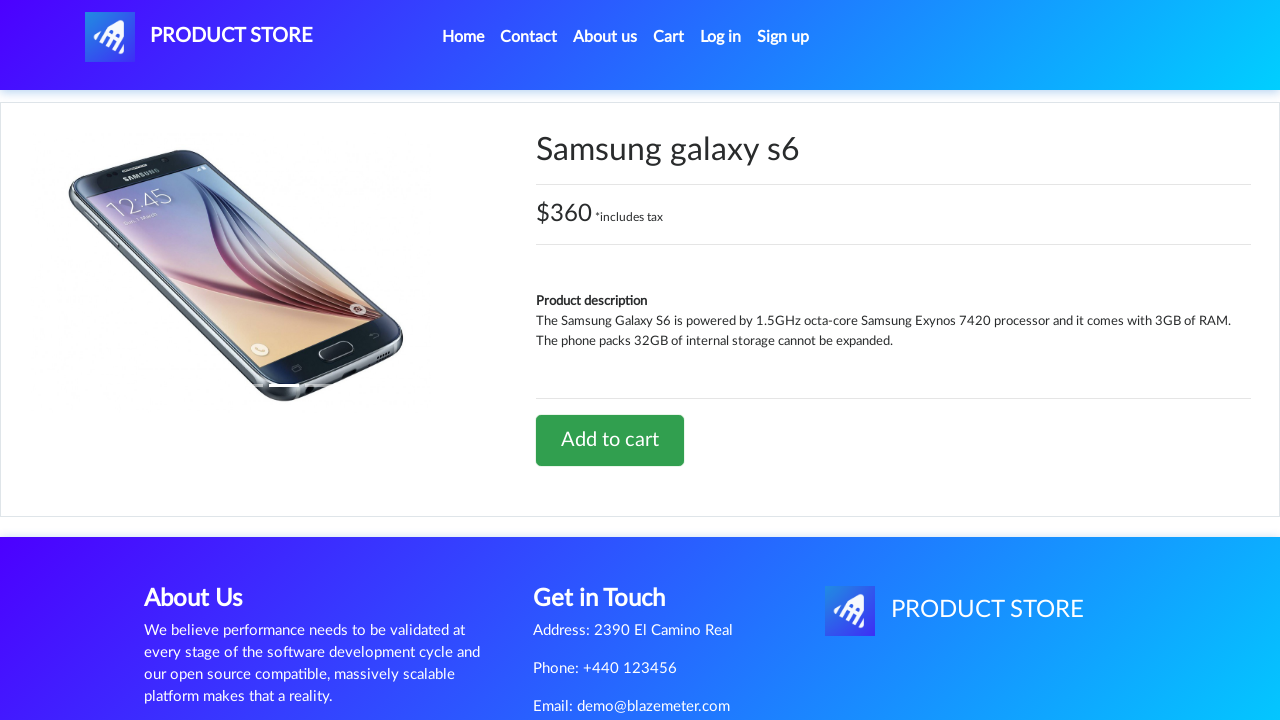

Set up dialog handler to accept confirmation alerts
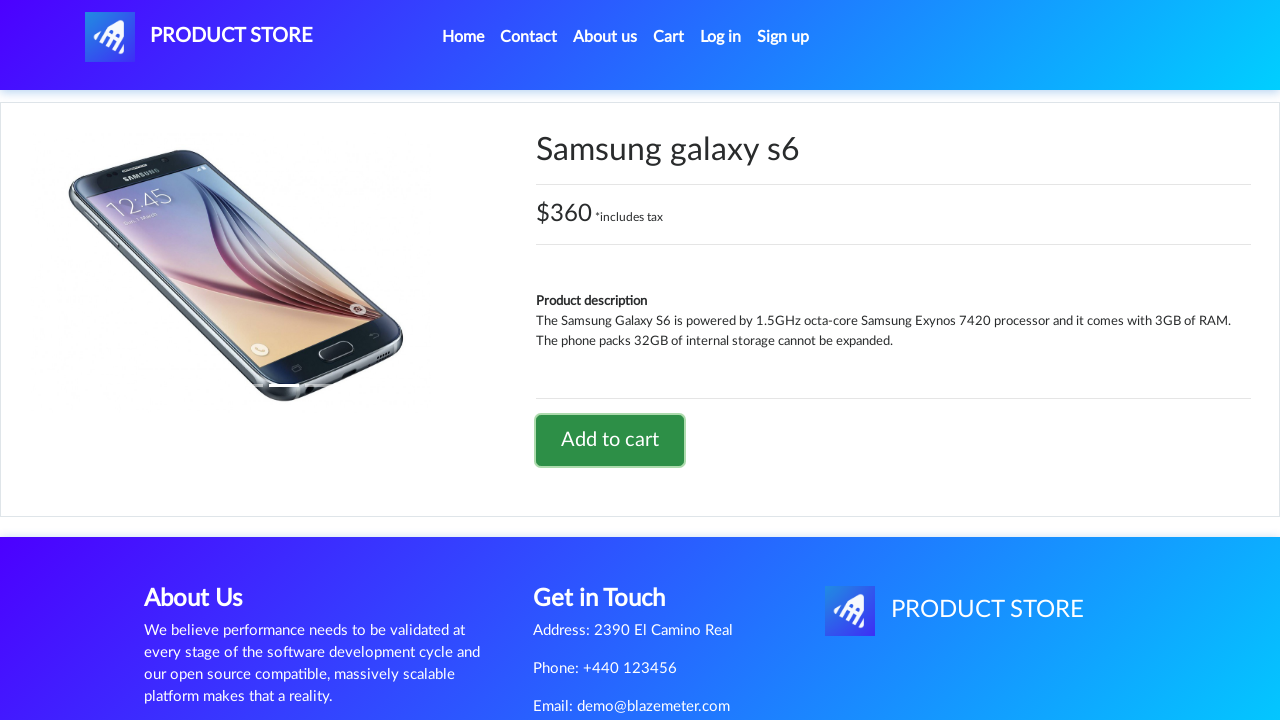

Clicked cart link to navigate to shopping cart at (669, 37) on xpath=//a[@id='cartur']
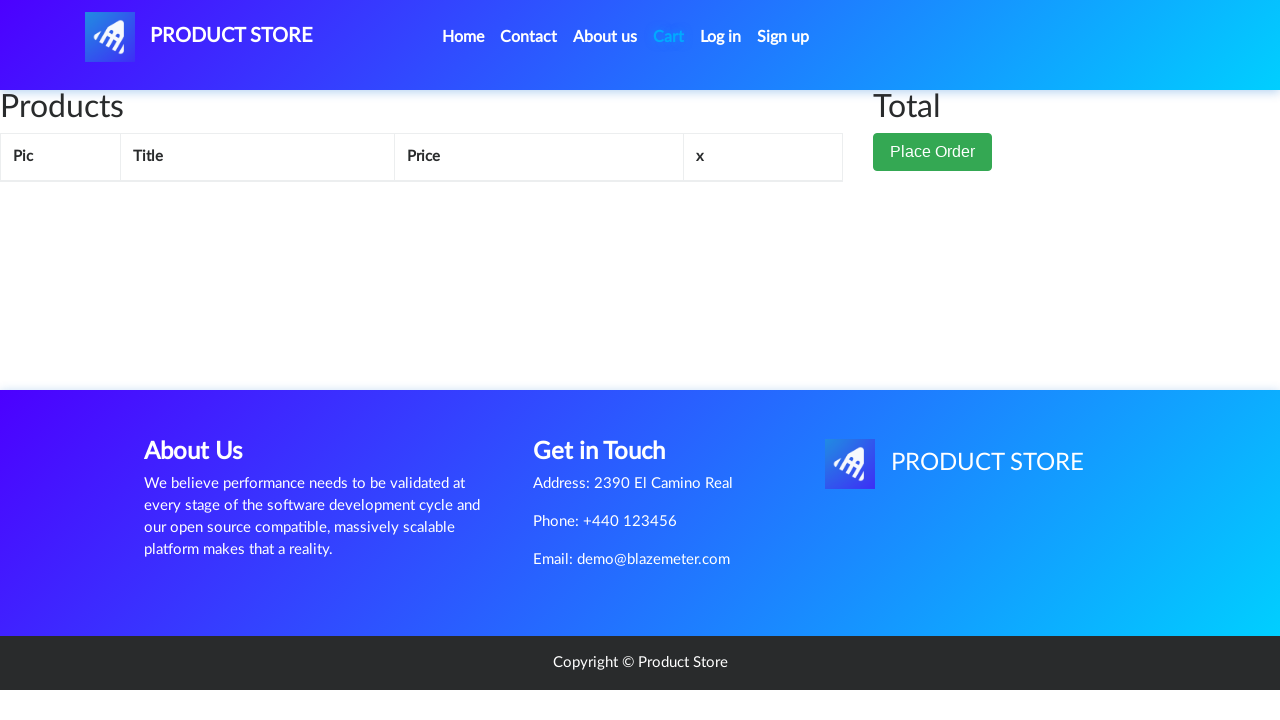

Cart page loaded with product items visible
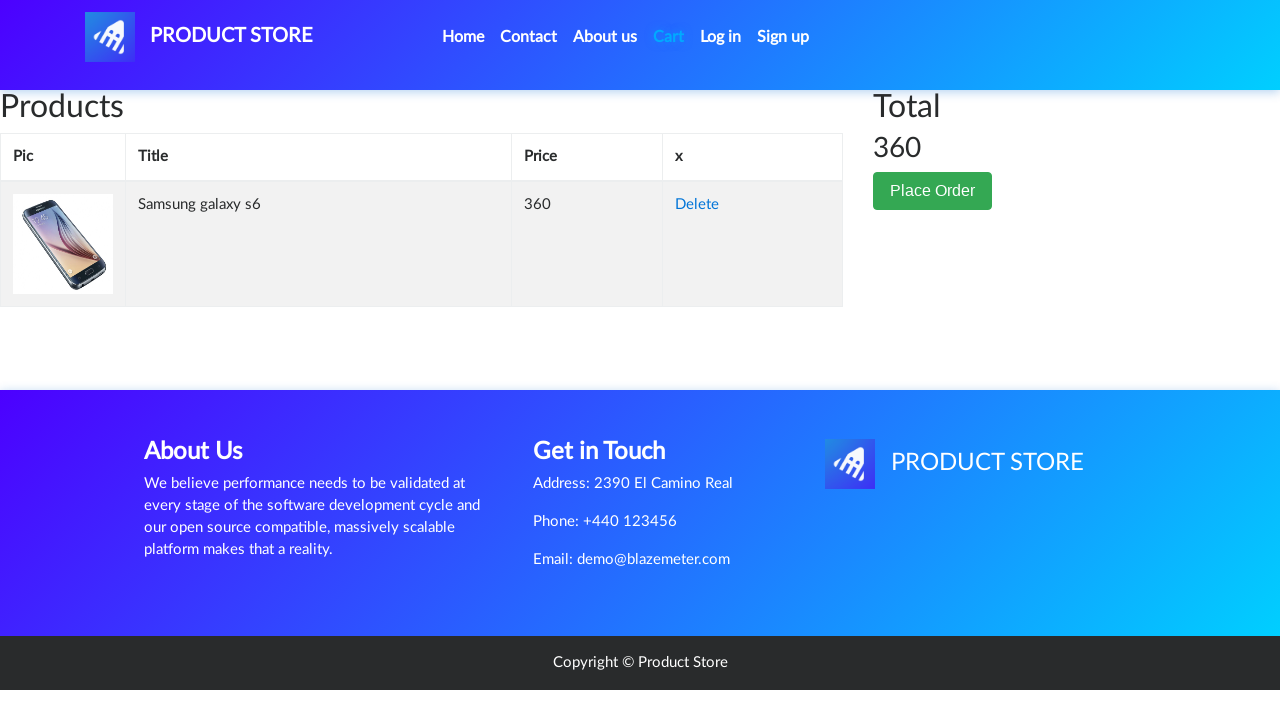

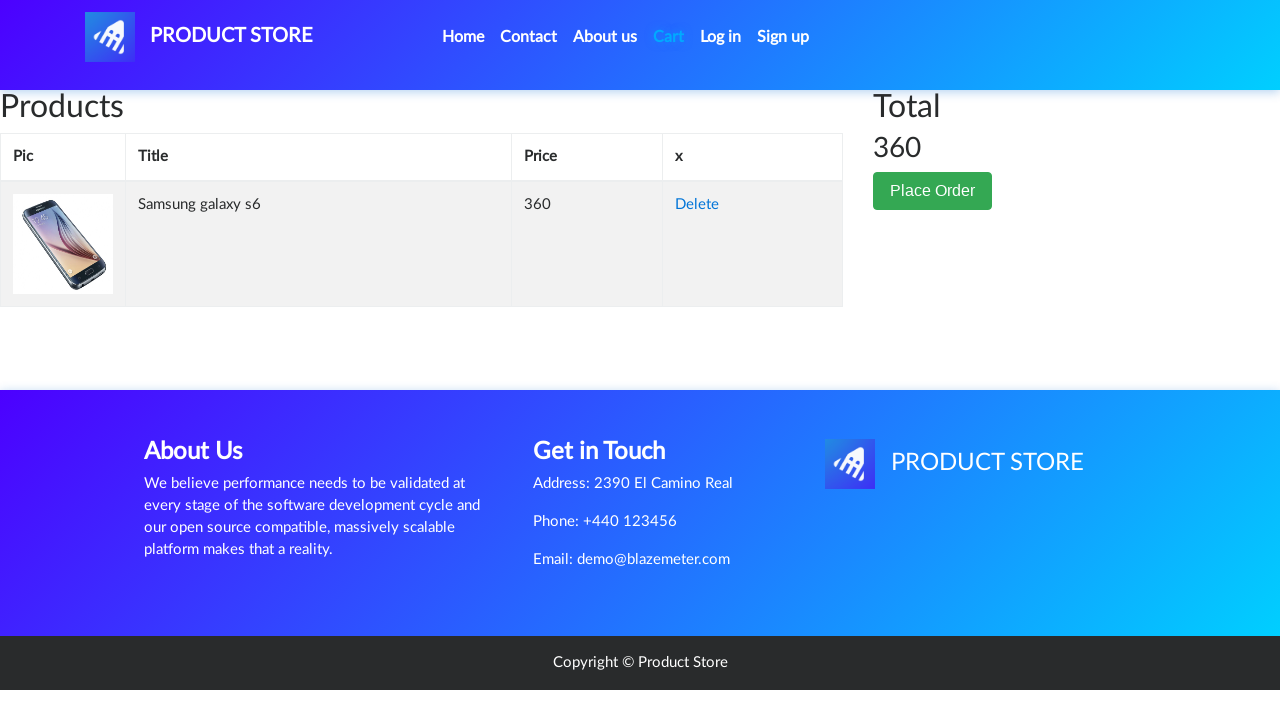